Tests cross-browser compatibility by navigating to a website and verifying the page loads successfully by checking the page title.

Starting URL: http://www.learn-automation.com

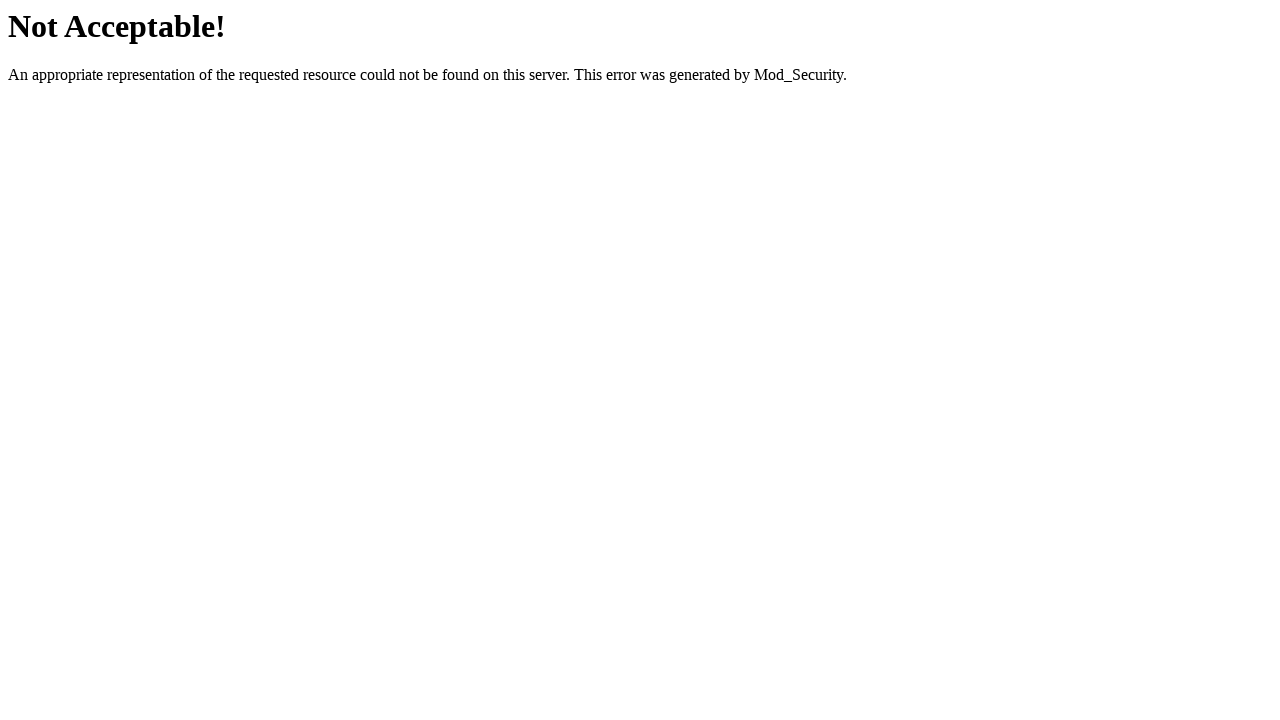

Set browser viewport to 1920x1080
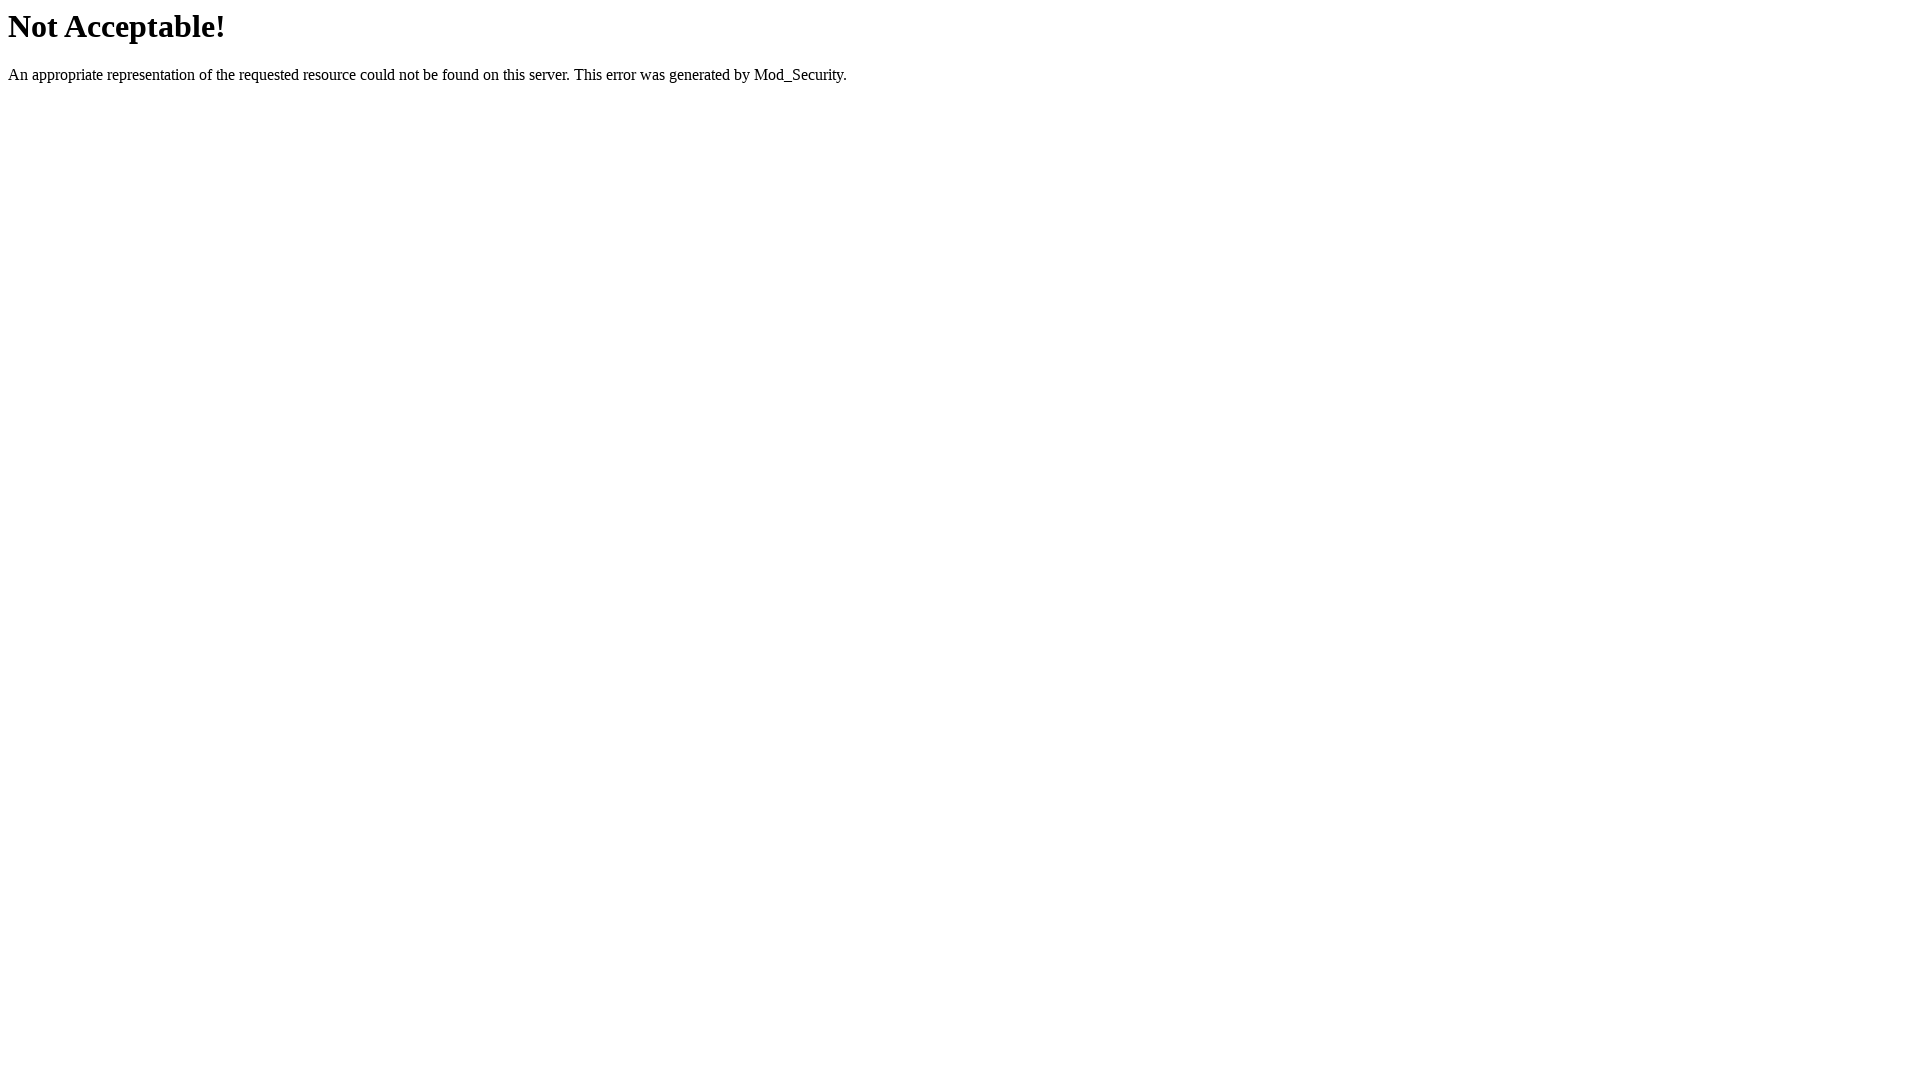

Page DOM content loaded successfully
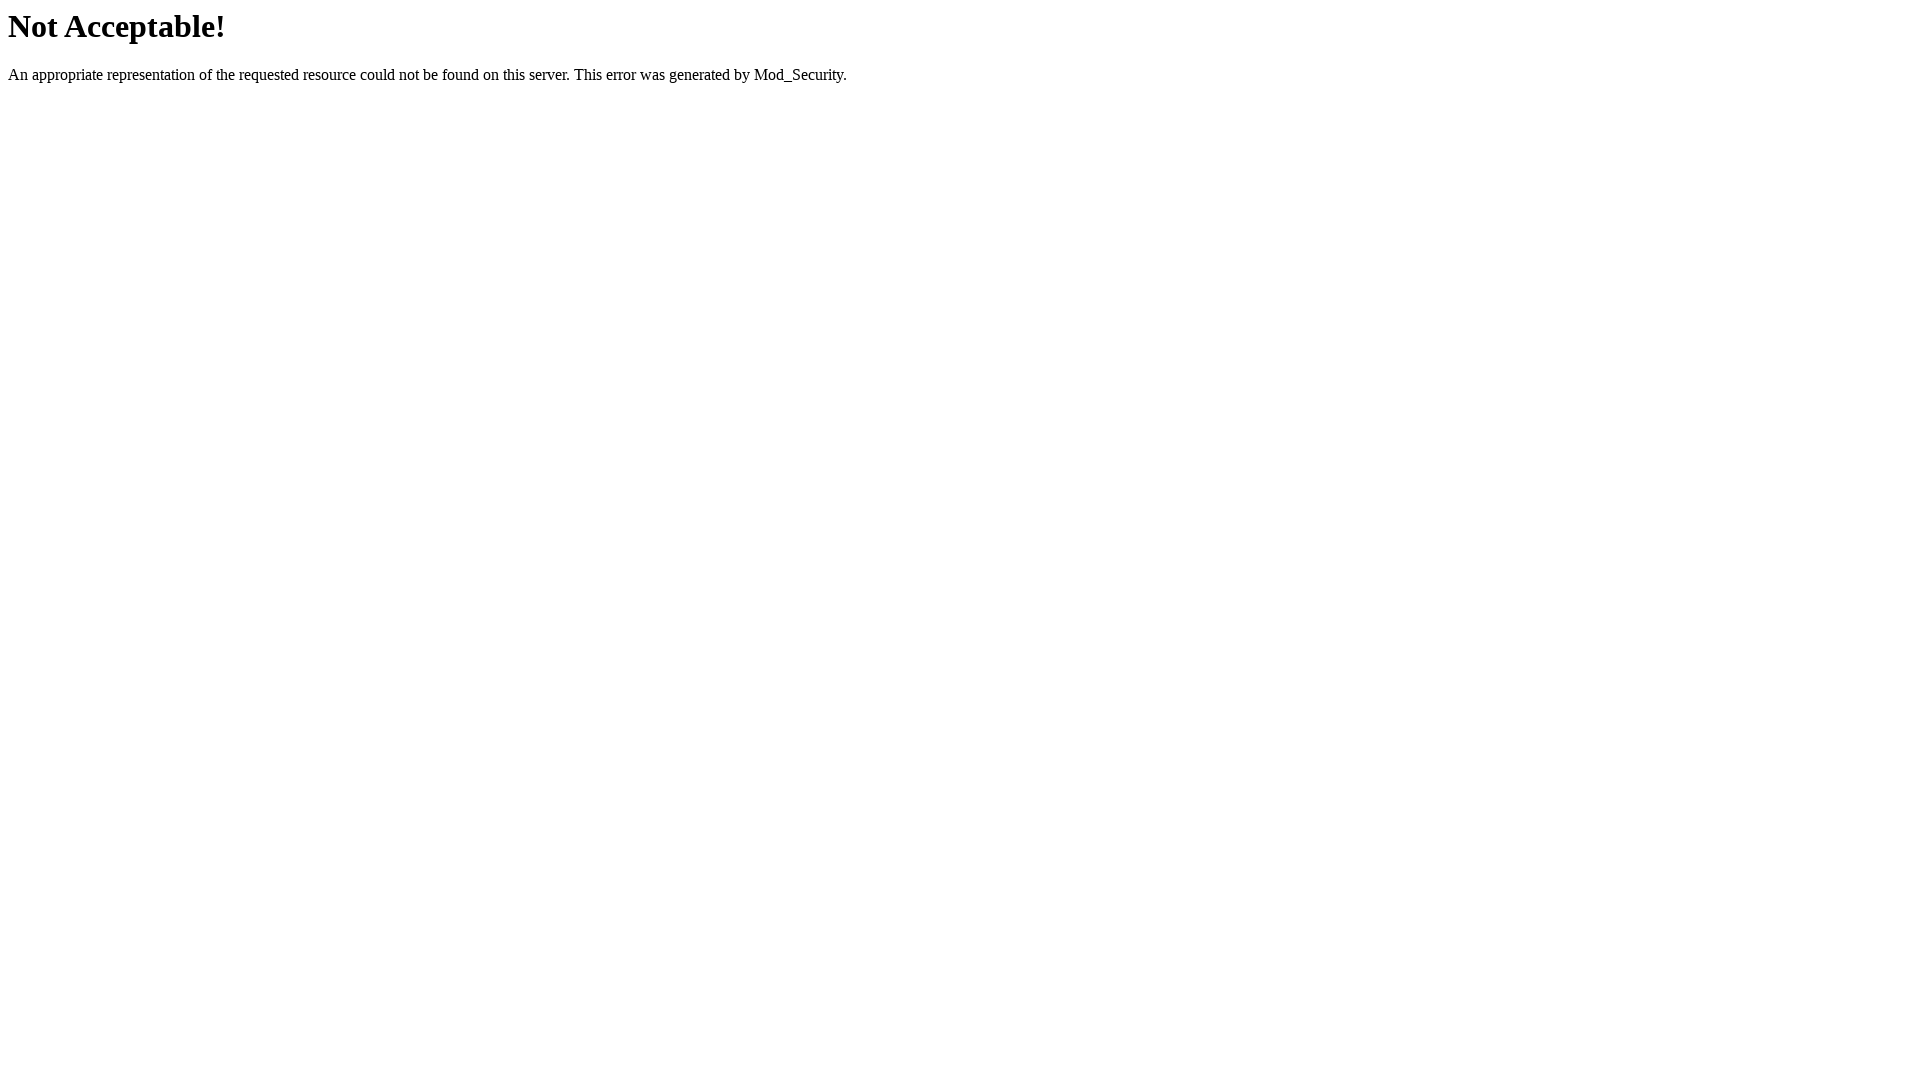

Retrieved page title: Not Acceptable!
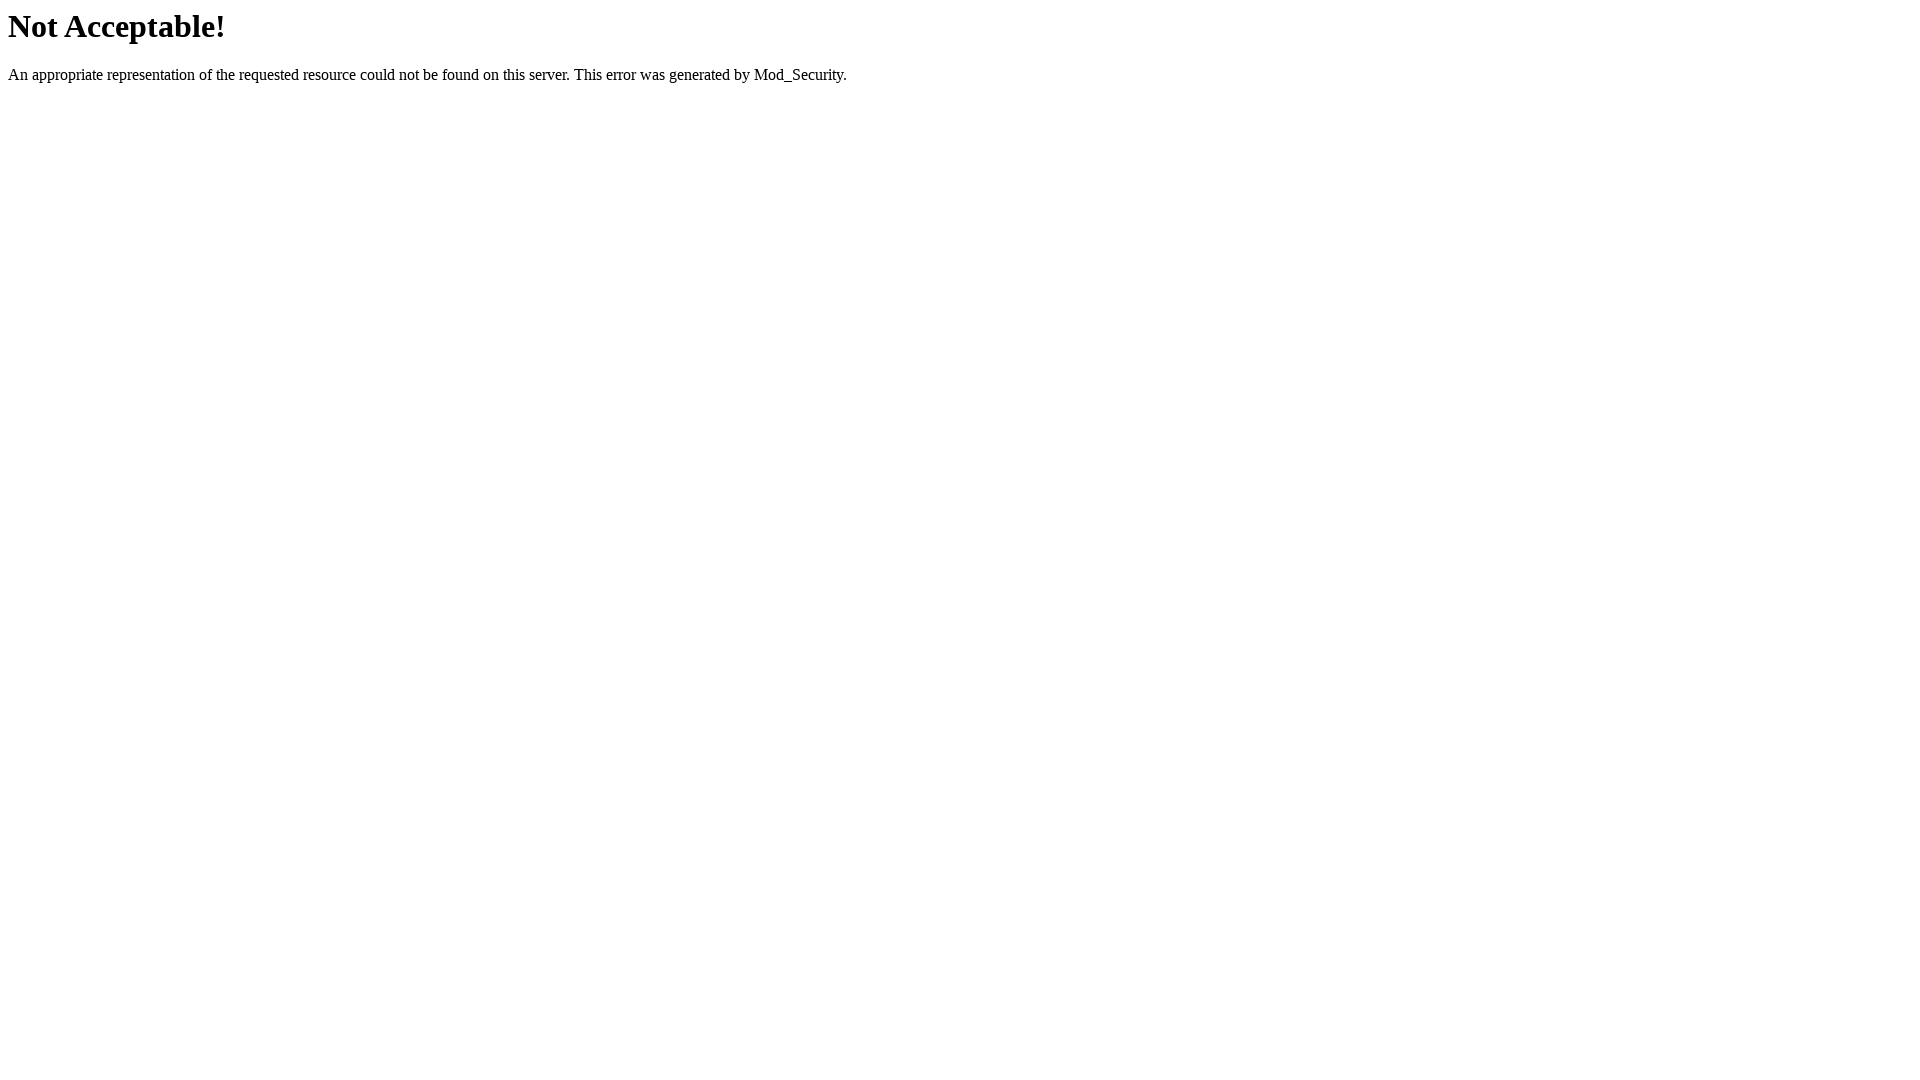

Verified page title is not empty
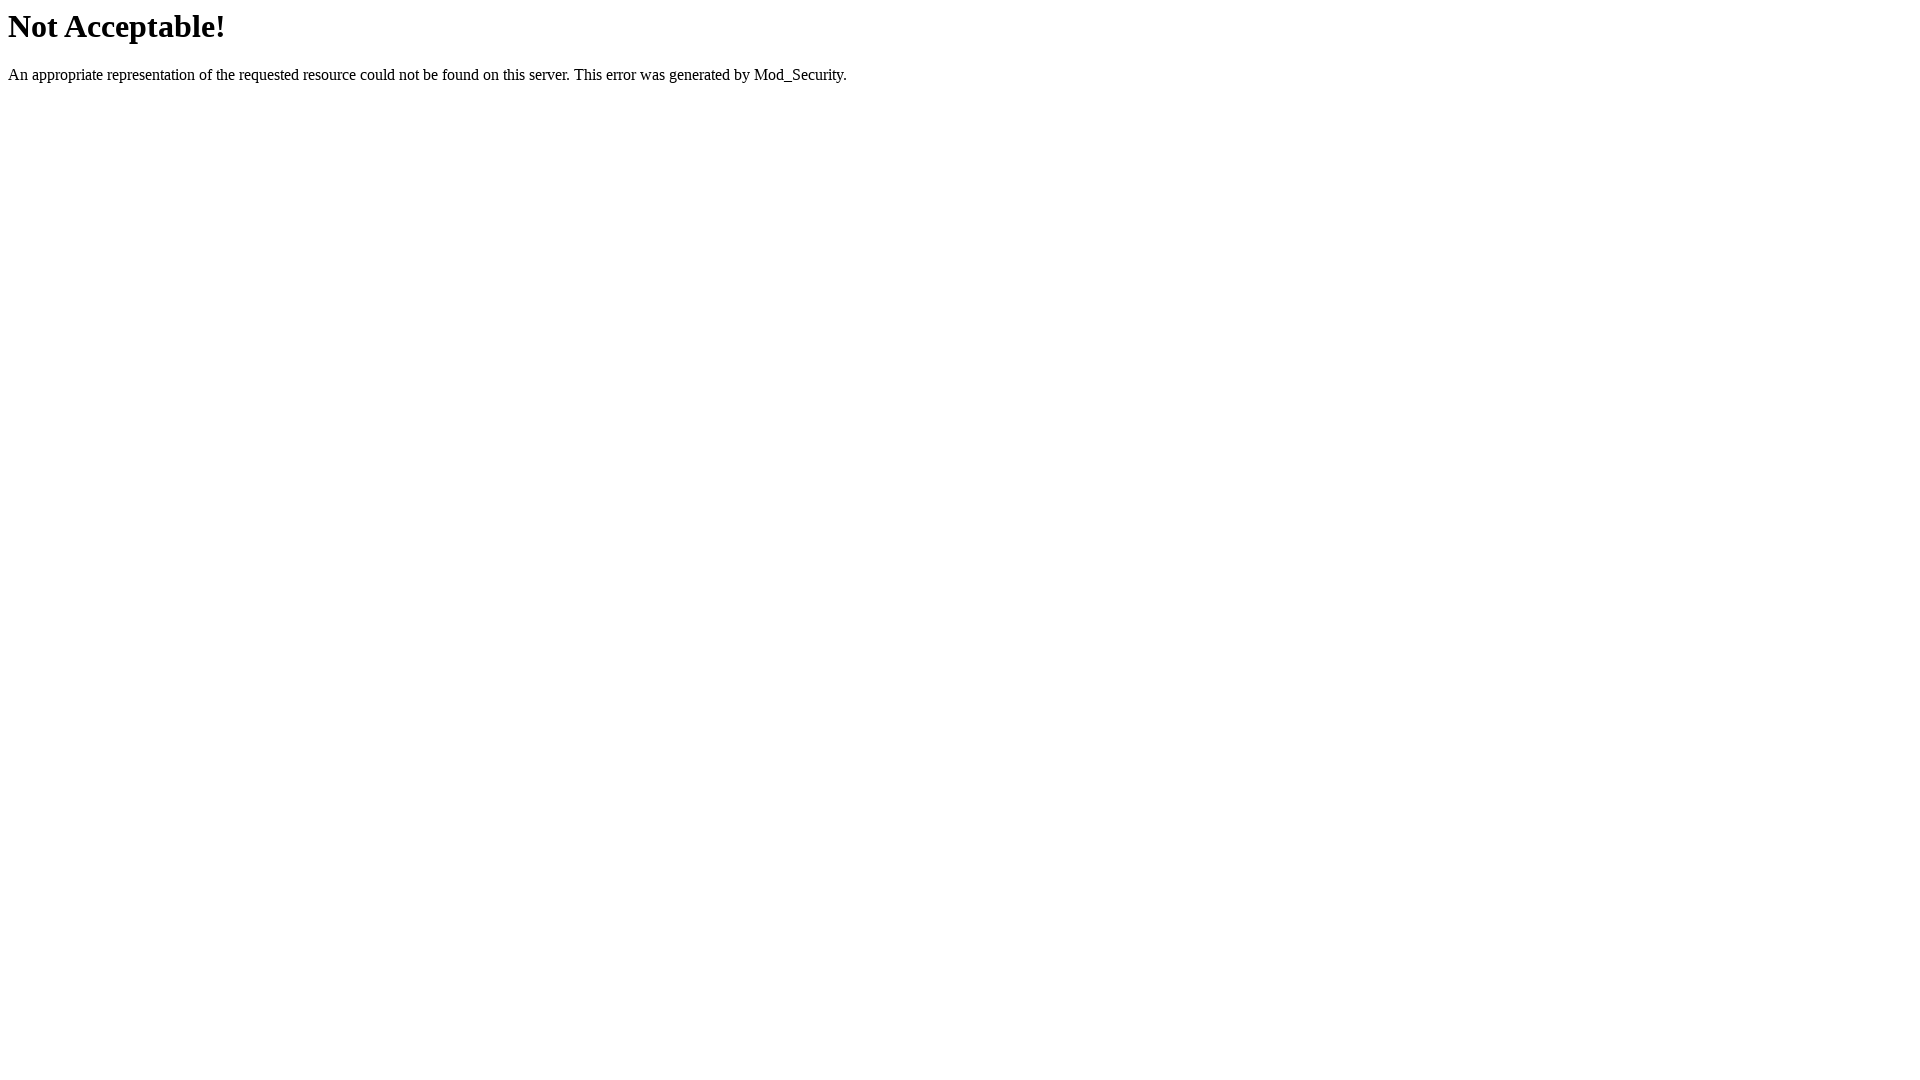

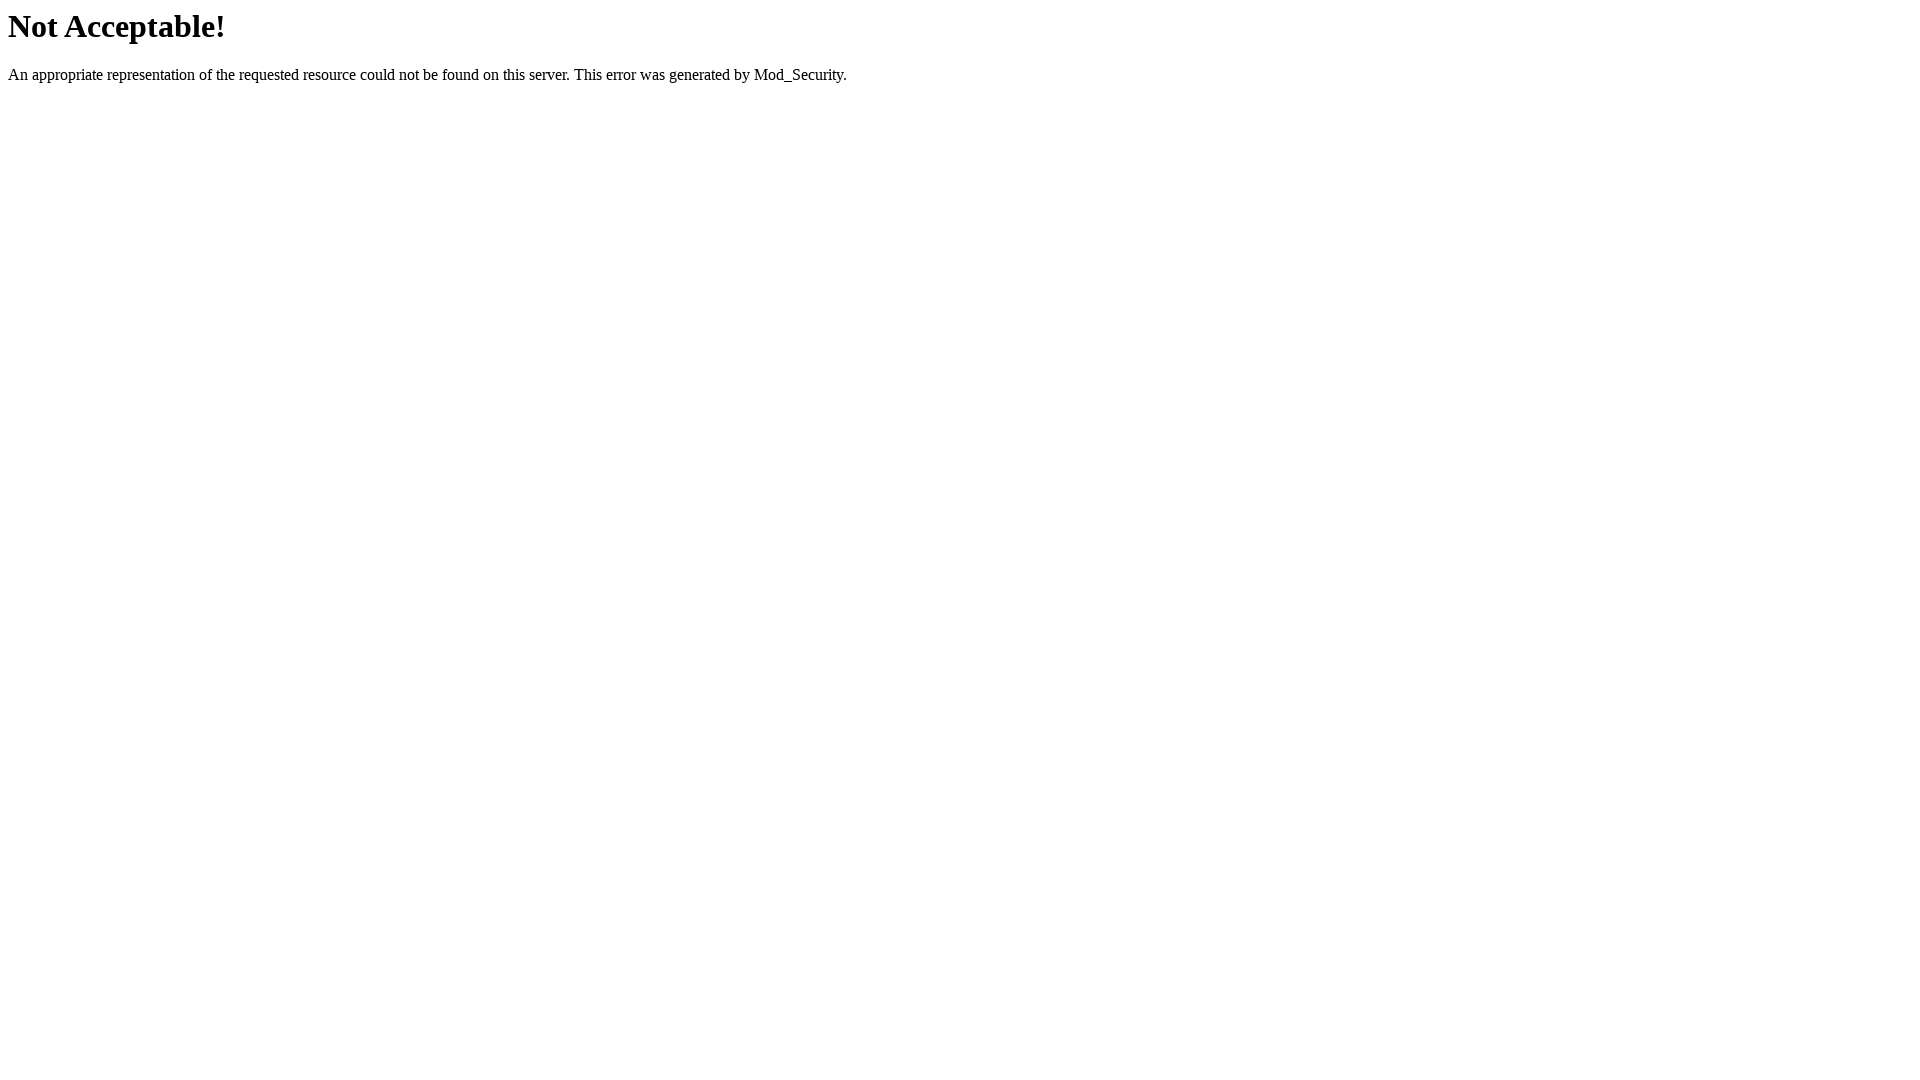